First selects the last 3 checkboxes, then unselects all selected checkboxes on the page

Starting URL: https://testautomationpractice.blogspot.com/

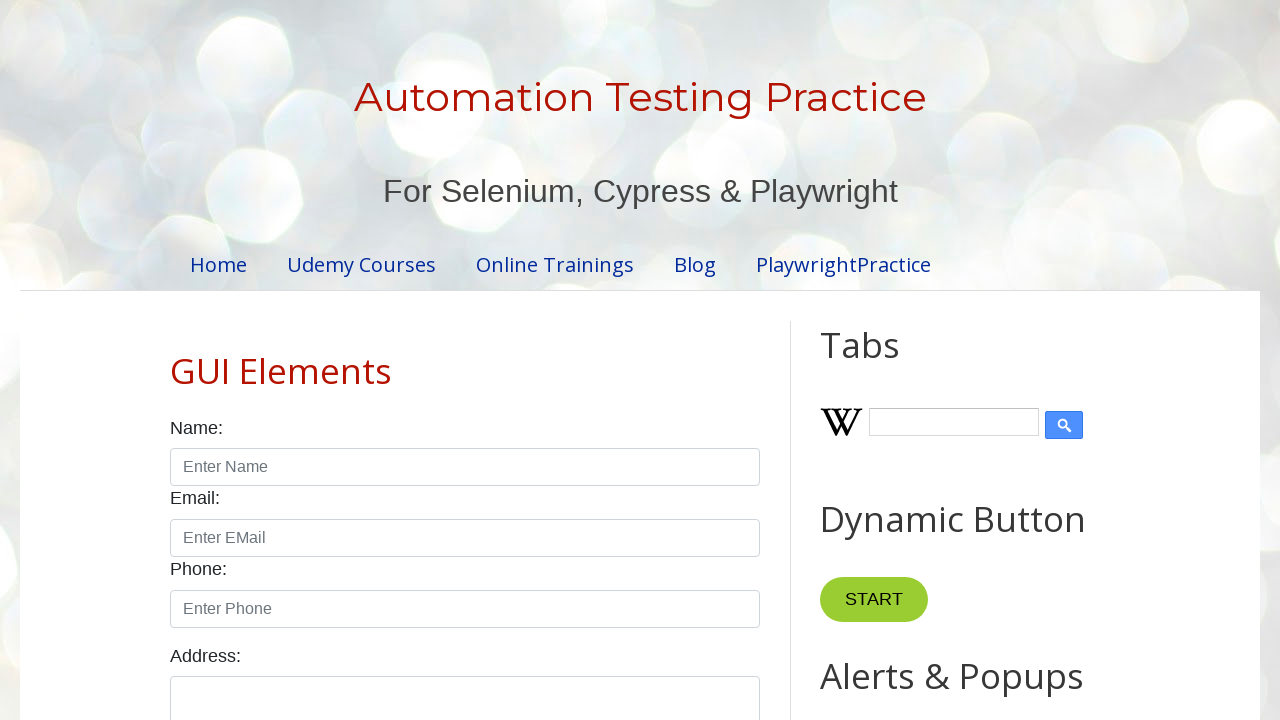

Located all checkboxes on the page
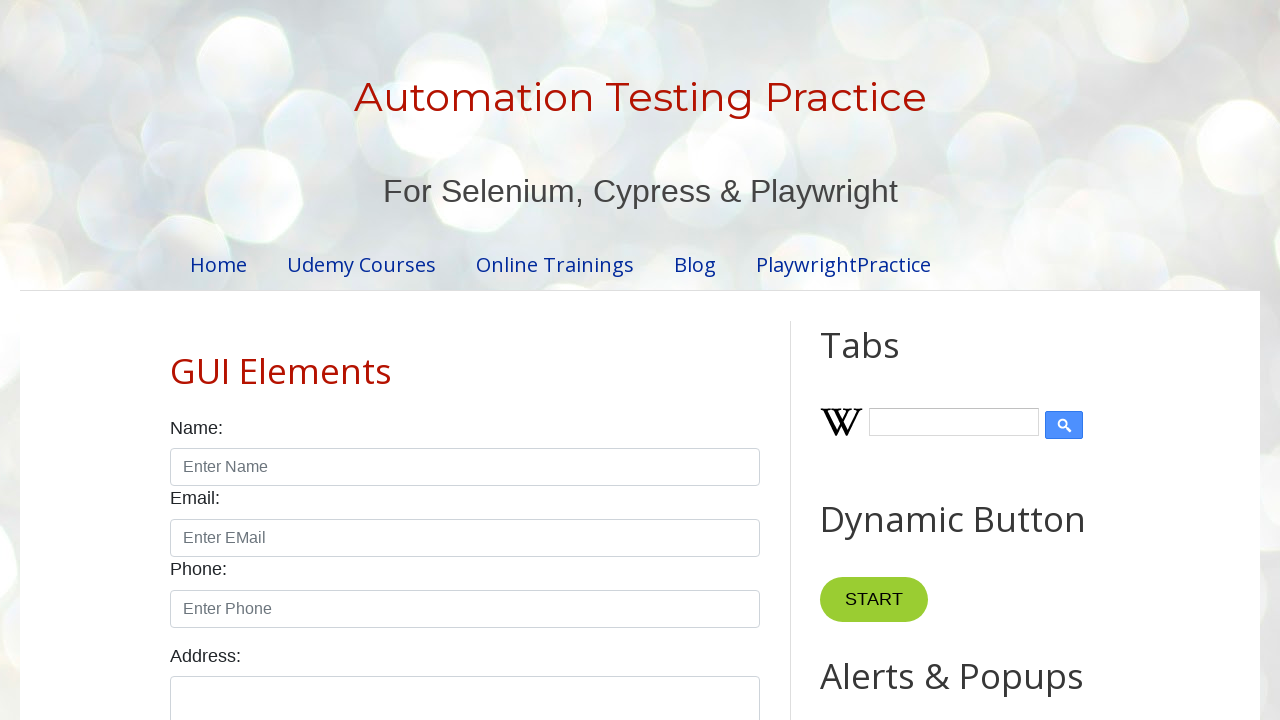

Found 7 checkboxes total
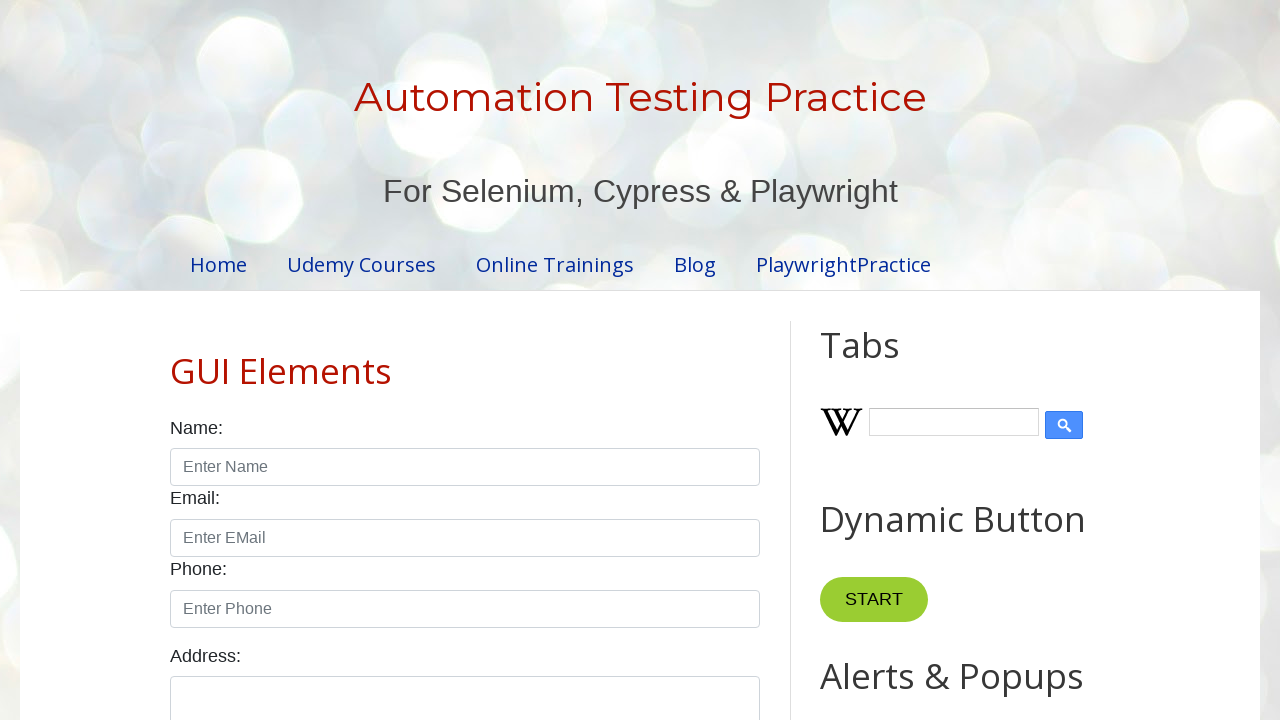

Selected checkbox at index 4 (one of the last 3) at (604, 360) on xpath=//input[@class='form-check-input' and @type='checkbox'] >> nth=4
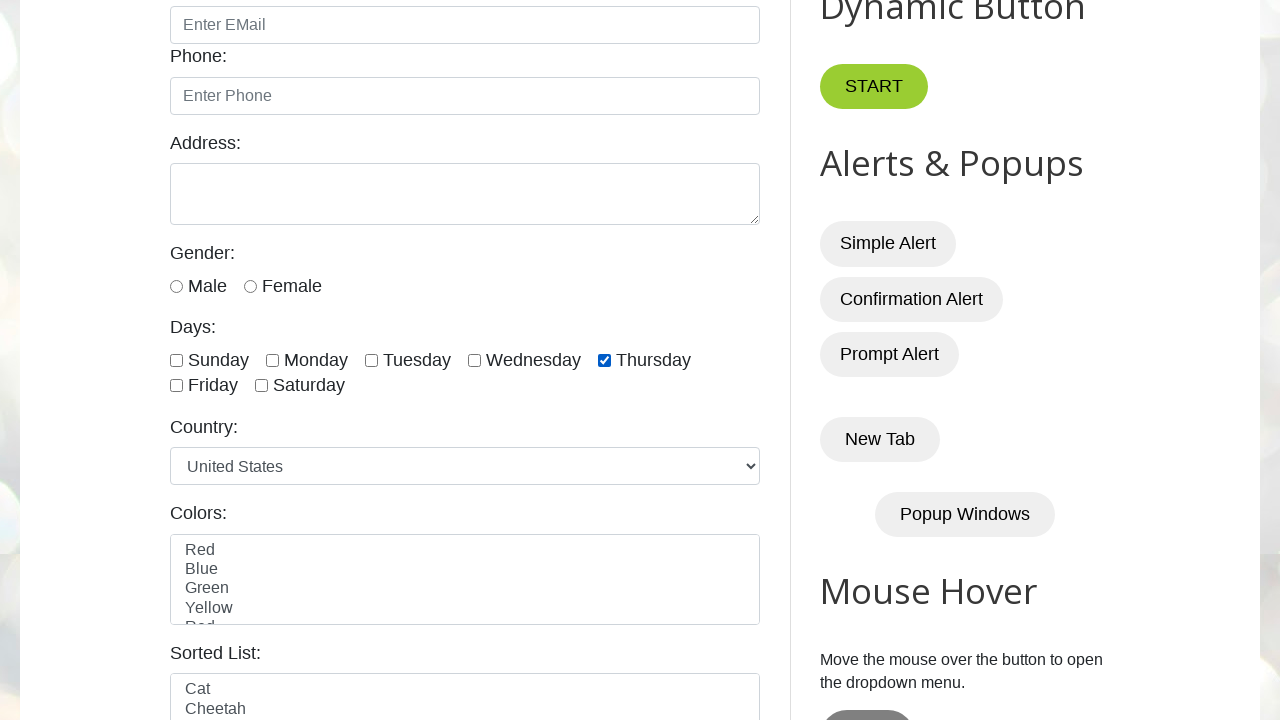

Selected checkbox at index 5 (one of the last 3) at (176, 386) on xpath=//input[@class='form-check-input' and @type='checkbox'] >> nth=5
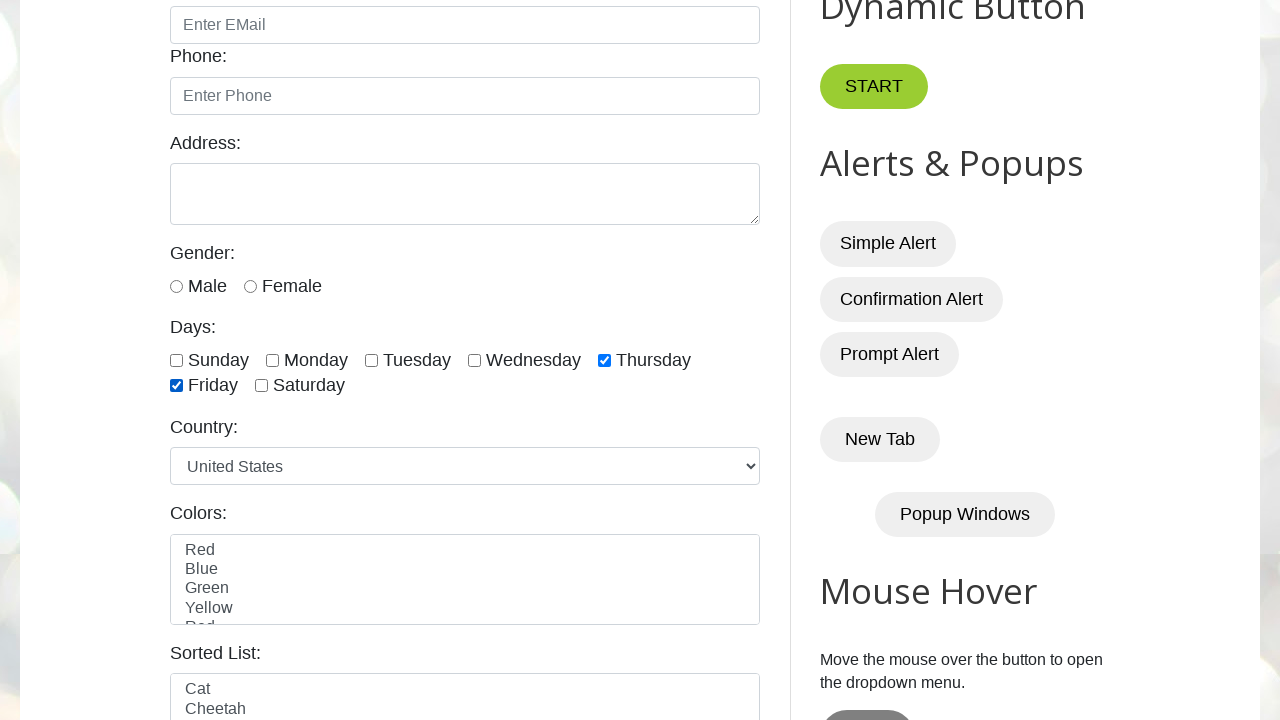

Selected checkbox at index 6 (one of the last 3) at (262, 386) on xpath=//input[@class='form-check-input' and @type='checkbox'] >> nth=6
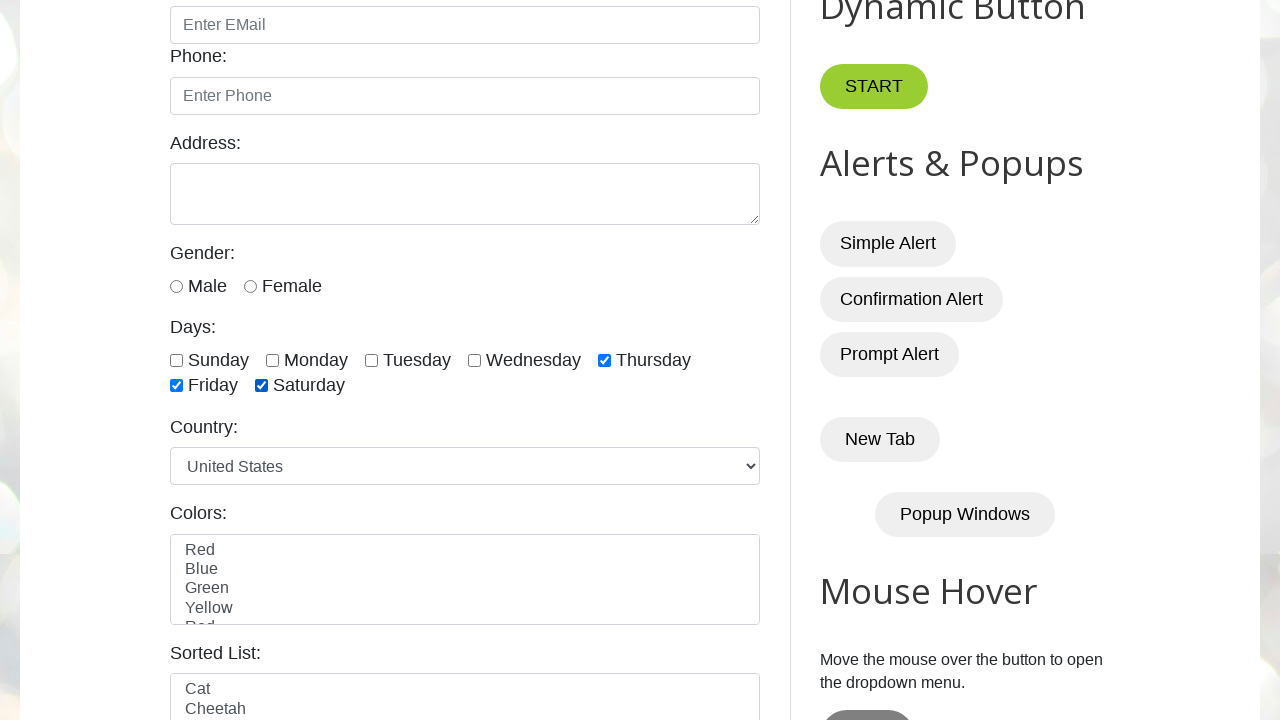

Waited 3 seconds for UI to stabilize
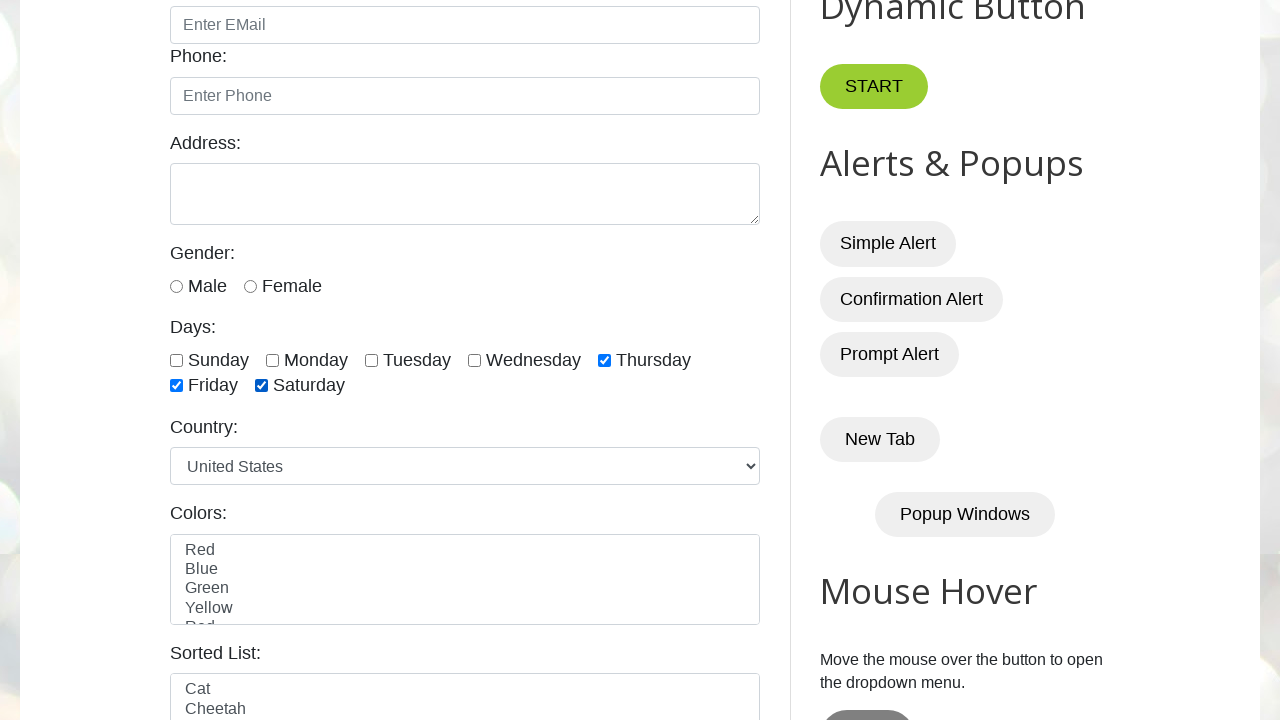

Unselected checkbox at index 4 at (604, 360) on xpath=//input[@class='form-check-input' and @type='checkbox'] >> nth=4
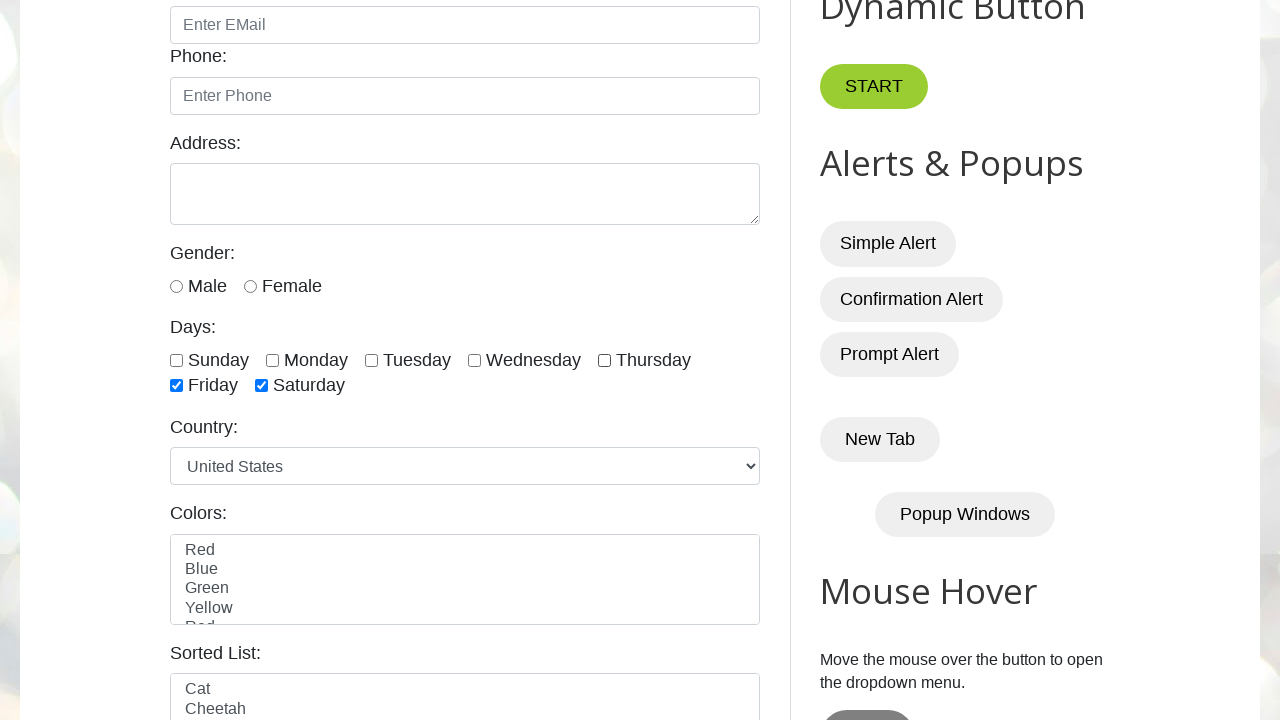

Unselected checkbox at index 5 at (176, 386) on xpath=//input[@class='form-check-input' and @type='checkbox'] >> nth=5
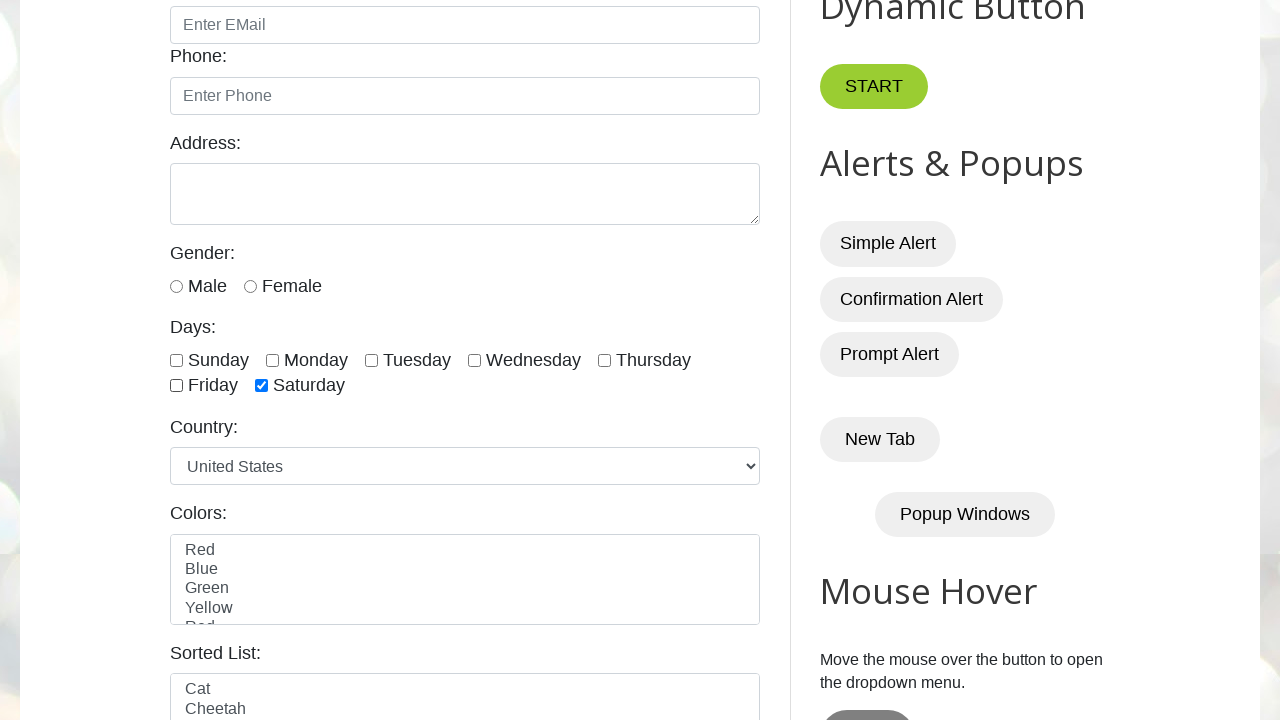

Unselected checkbox at index 6 at (262, 386) on xpath=//input[@class='form-check-input' and @type='checkbox'] >> nth=6
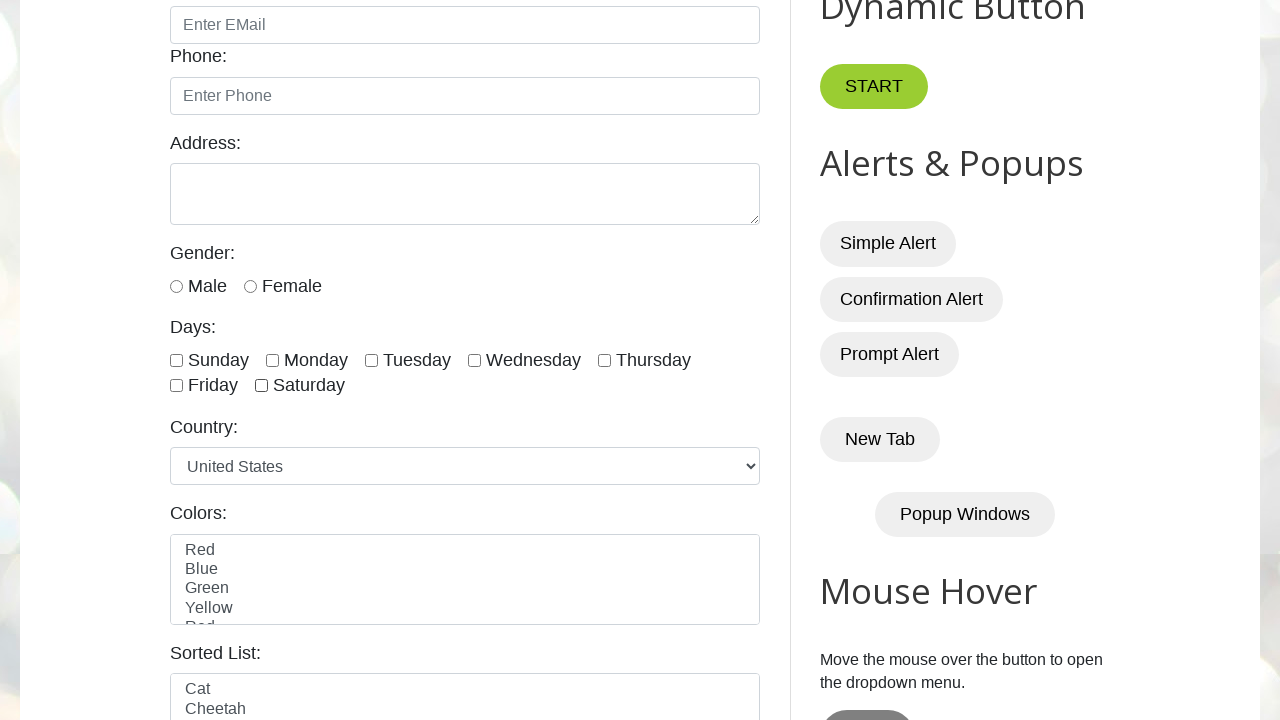

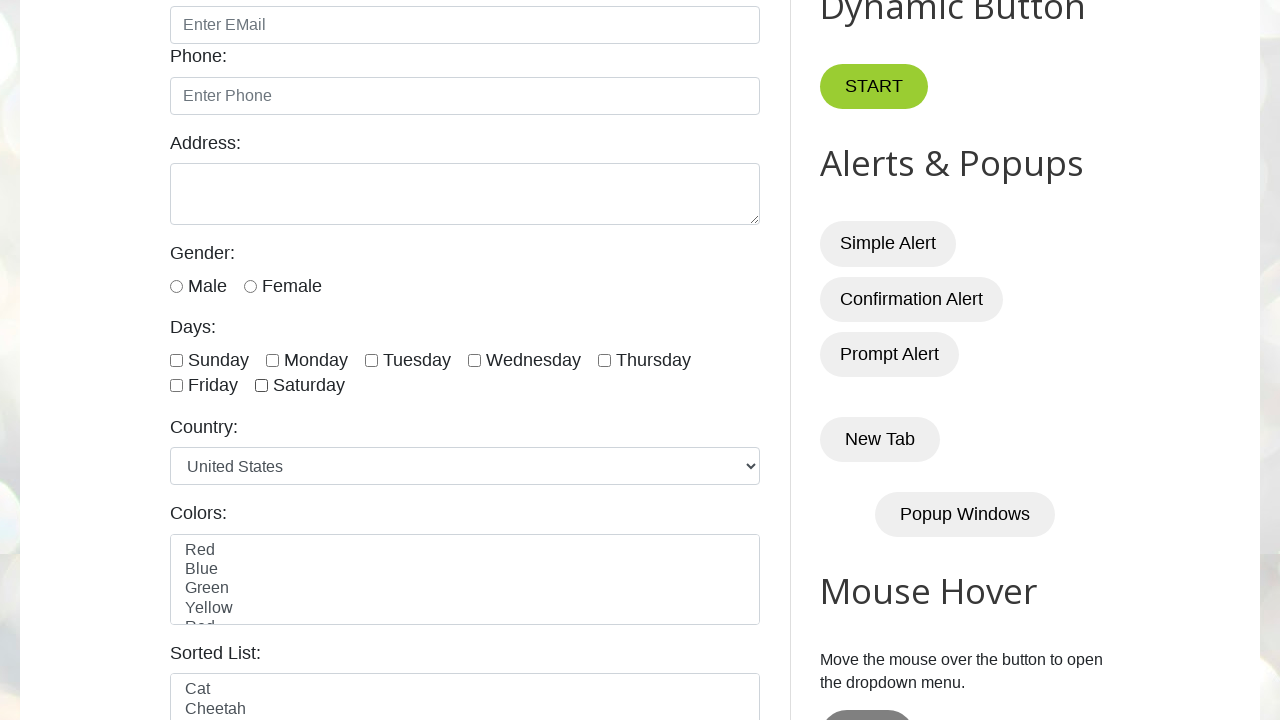